Tests checkbox functionality by finding all checkboxes on the page and clicking each one to select them

Starting URL: https://automationbysqatools.blogspot.com/2021/05/dummy-website.html

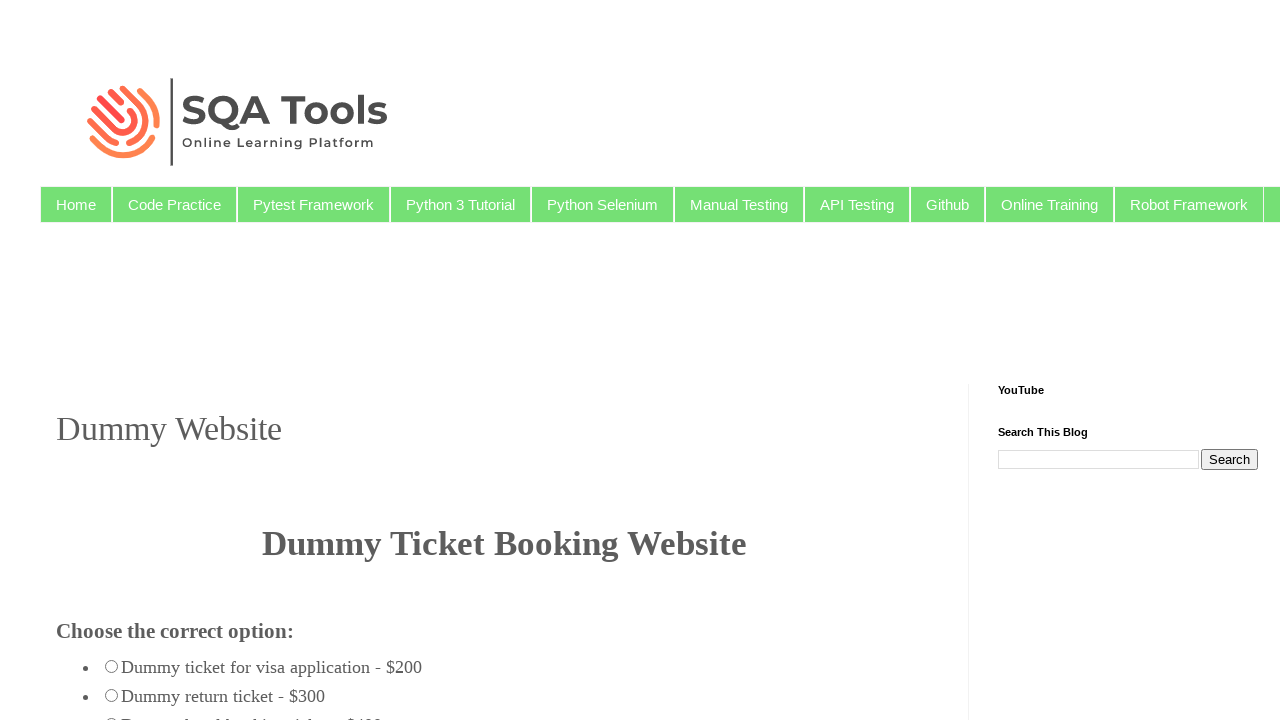

Navigated to dummy website
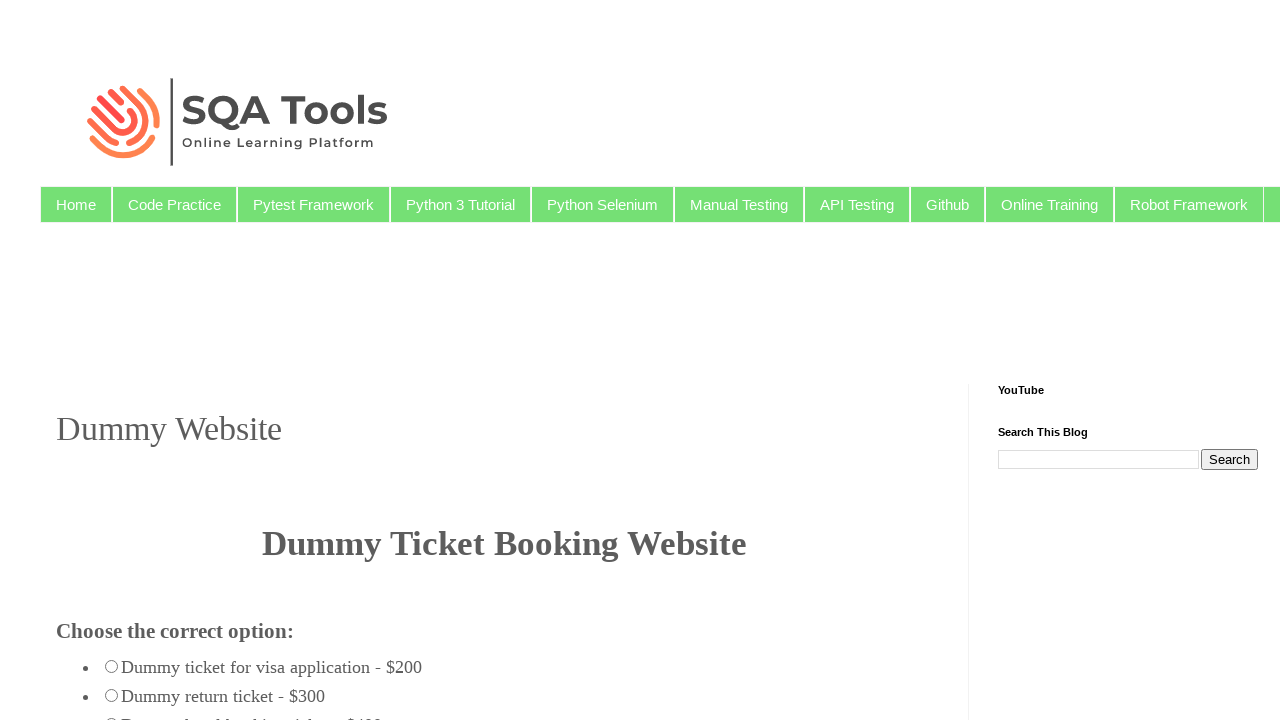

Waited for checkboxes to load on the page
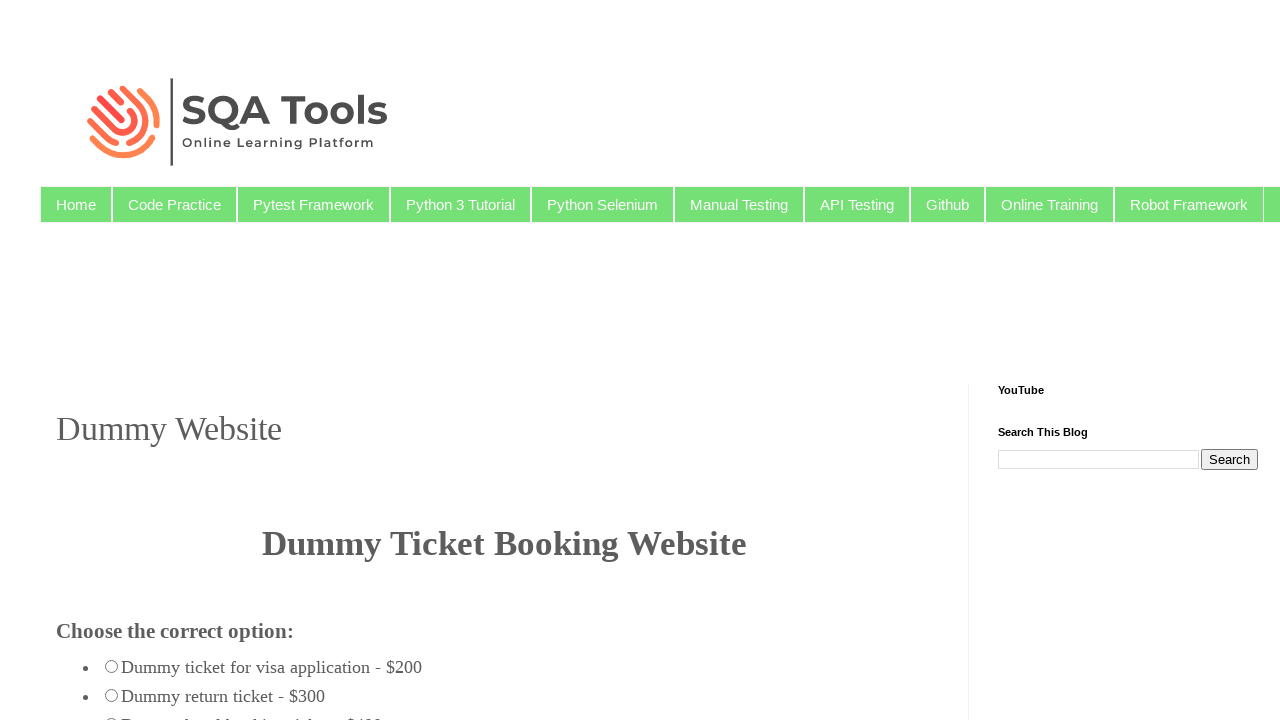

Located all checkbox elements on the page
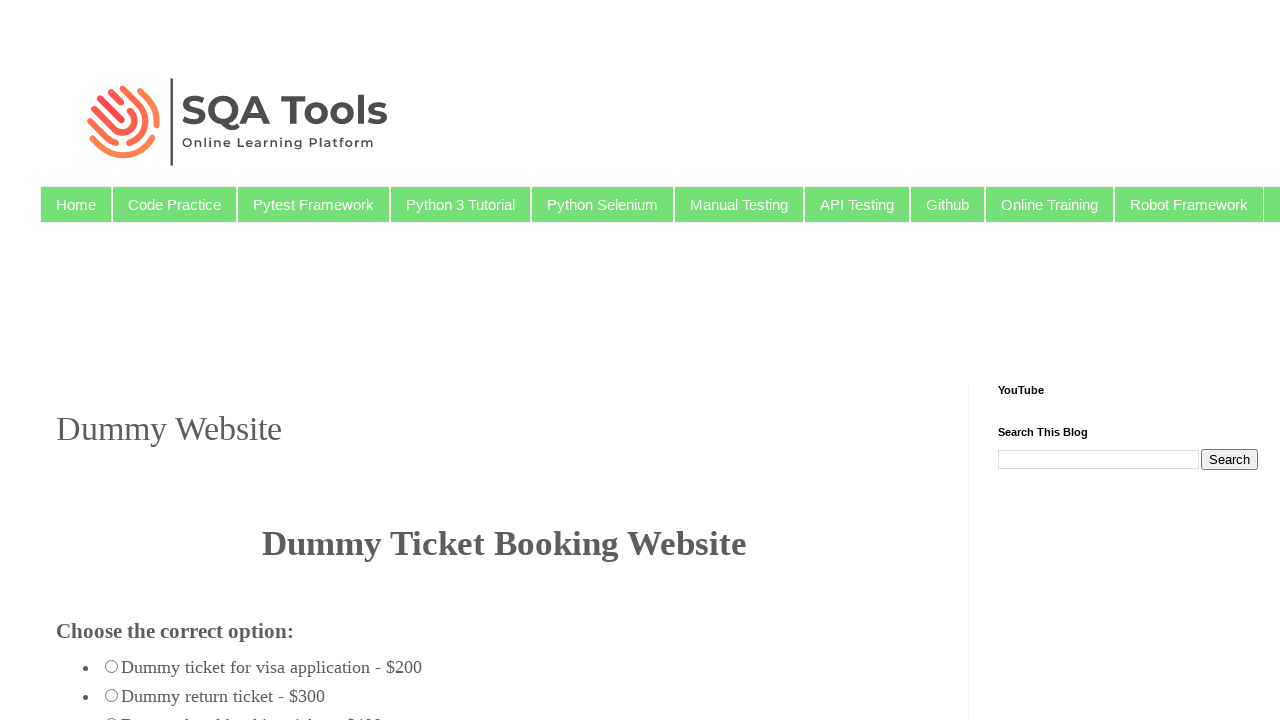

Found 7 checkboxes on the page
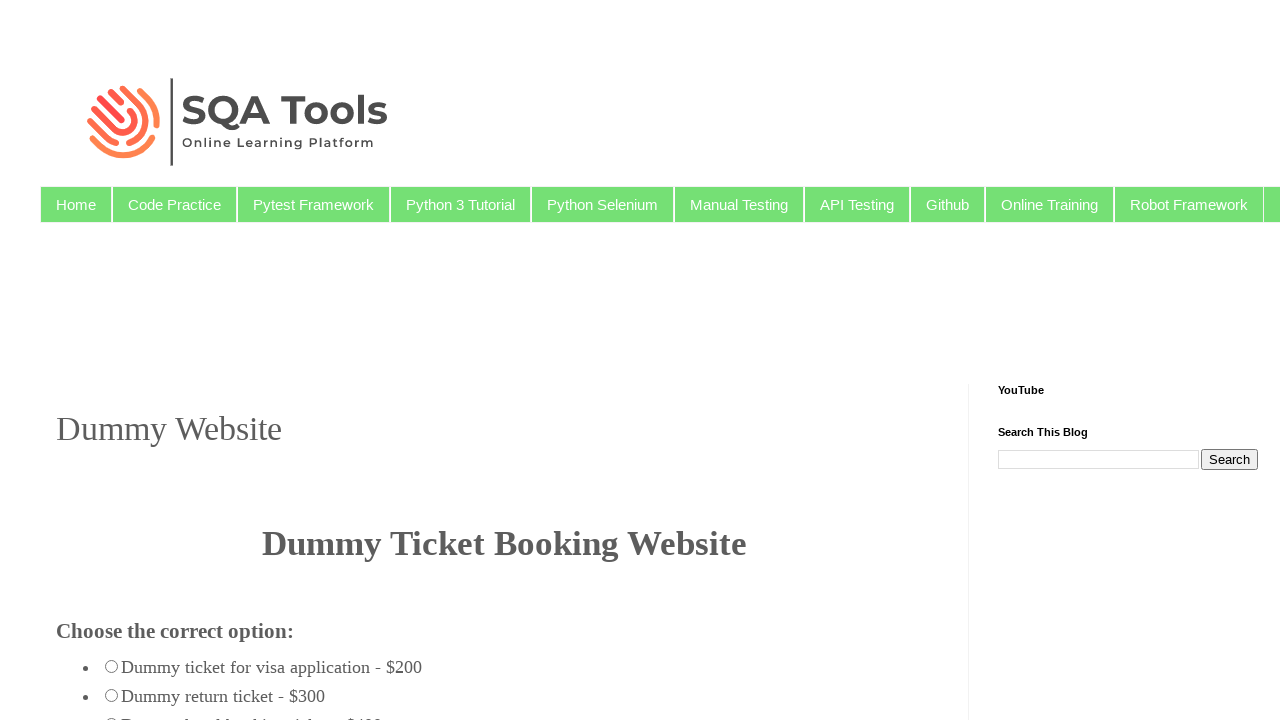

Clicked checkbox 1 of 7 to select it at (76, 360) on input[type='checkbox'] >> nth=0
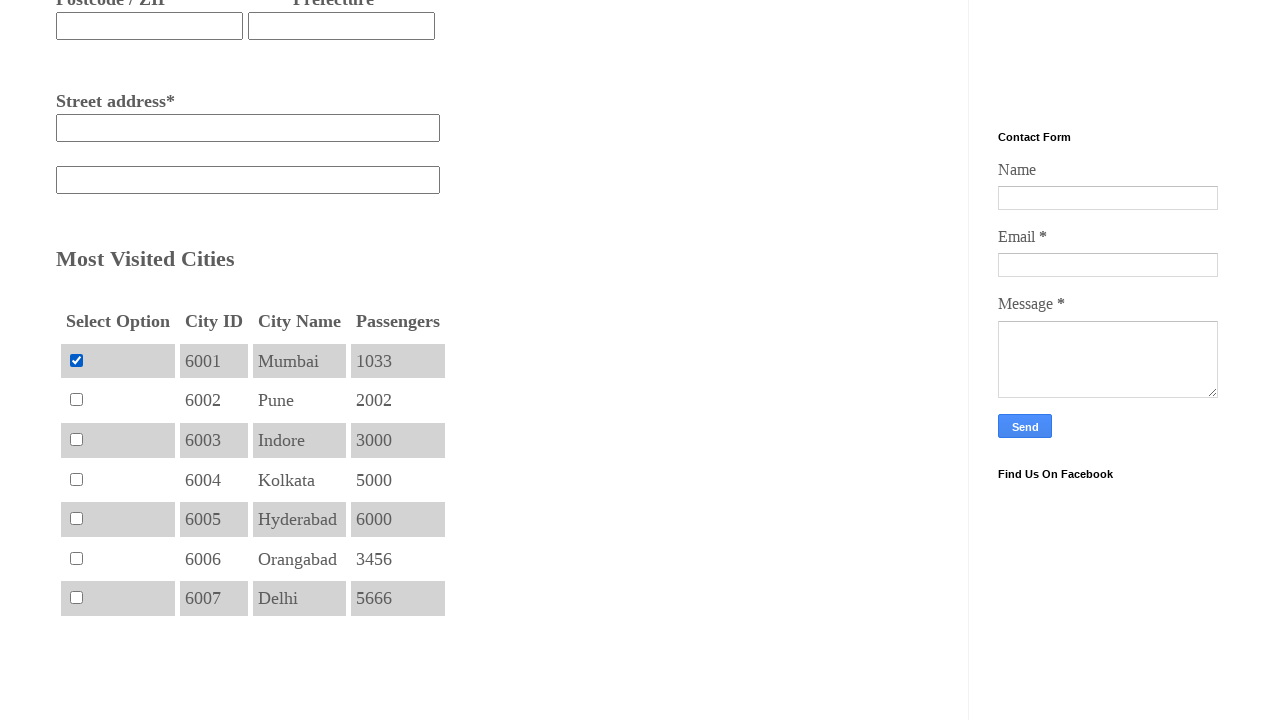

Clicked checkbox 2 of 7 to select it at (76, 400) on input[type='checkbox'] >> nth=1
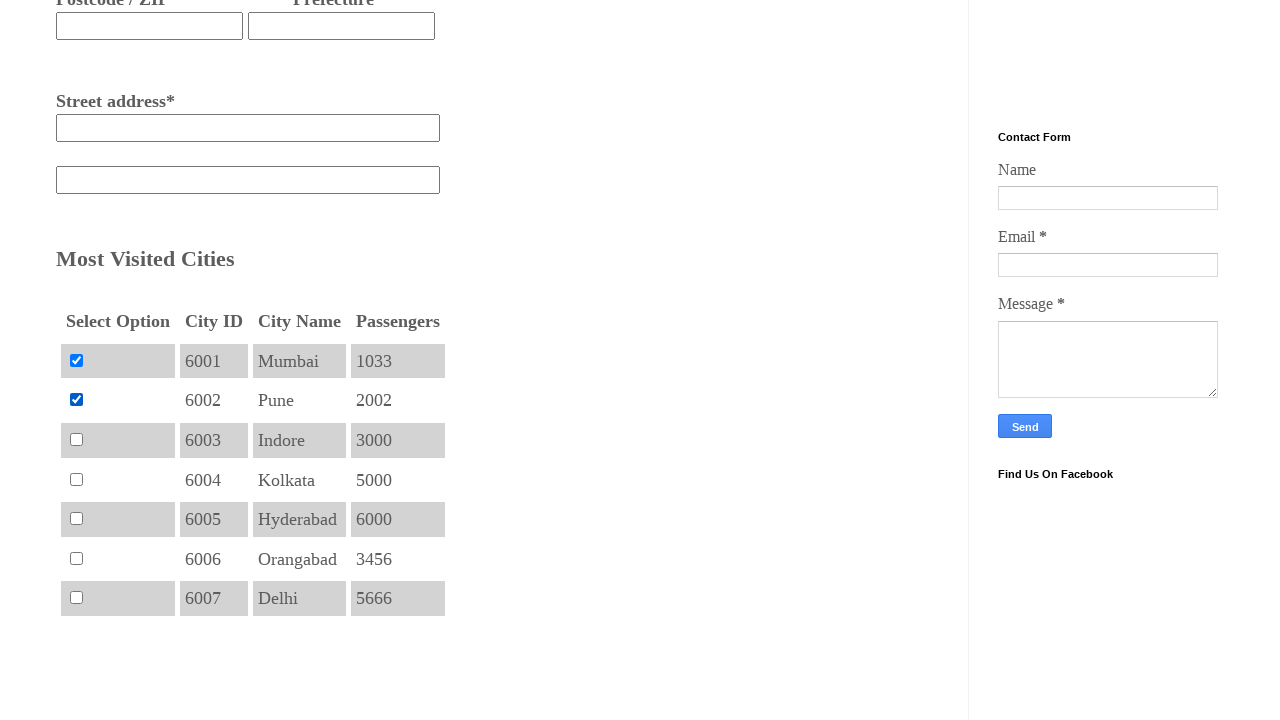

Clicked checkbox 3 of 7 to select it at (76, 439) on input[type='checkbox'] >> nth=2
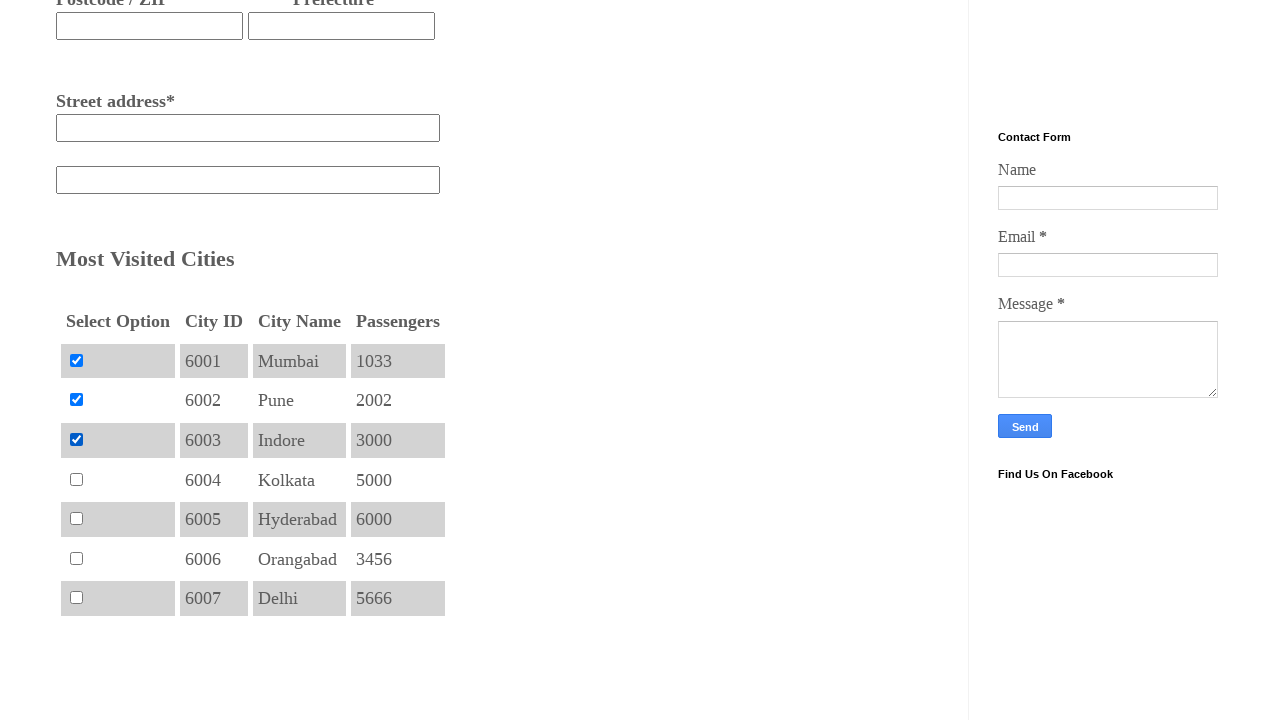

Clicked checkbox 4 of 7 to select it at (76, 479) on input[type='checkbox'] >> nth=3
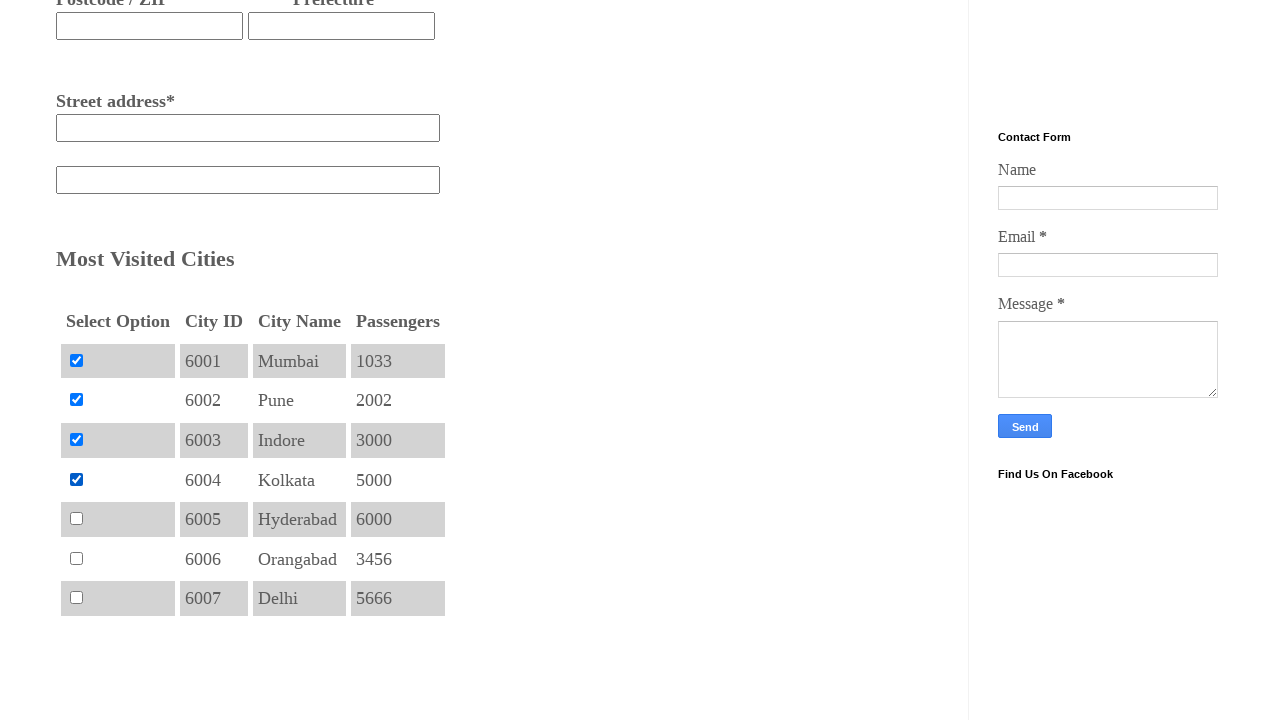

Clicked checkbox 5 of 7 to select it at (76, 519) on input[type='checkbox'] >> nth=4
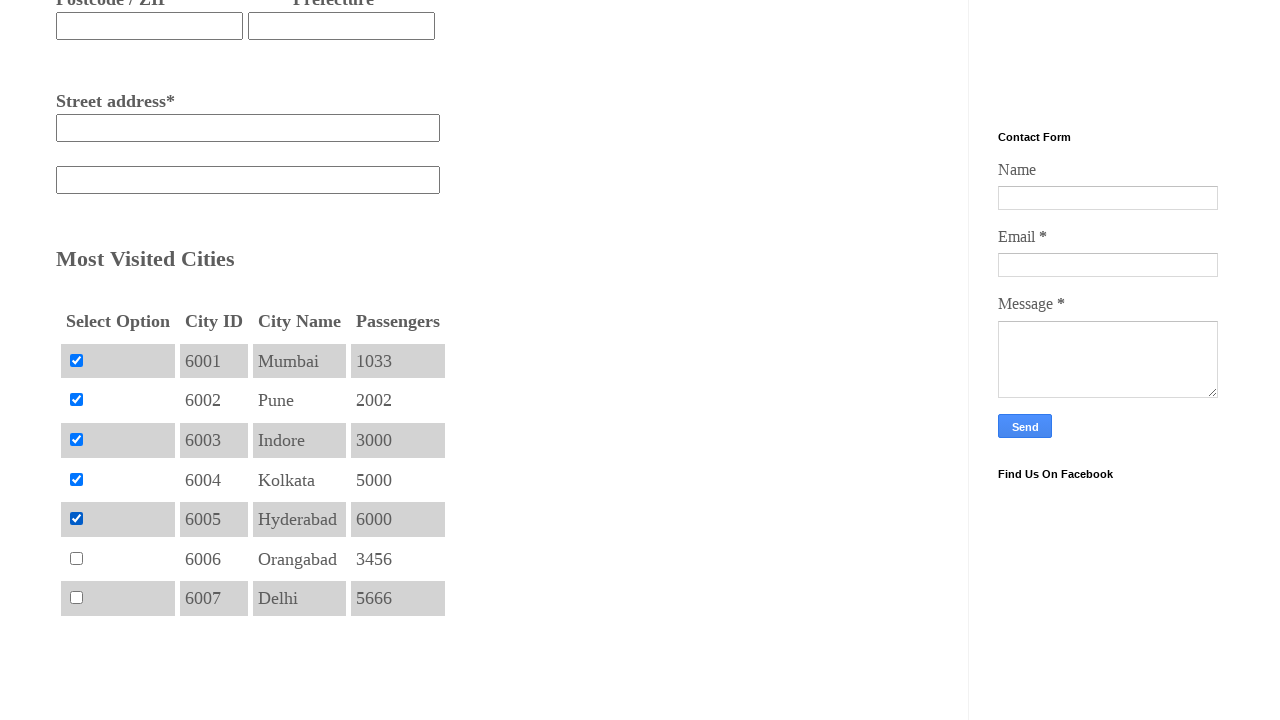

Clicked checkbox 6 of 7 to select it at (76, 558) on input[type='checkbox'] >> nth=5
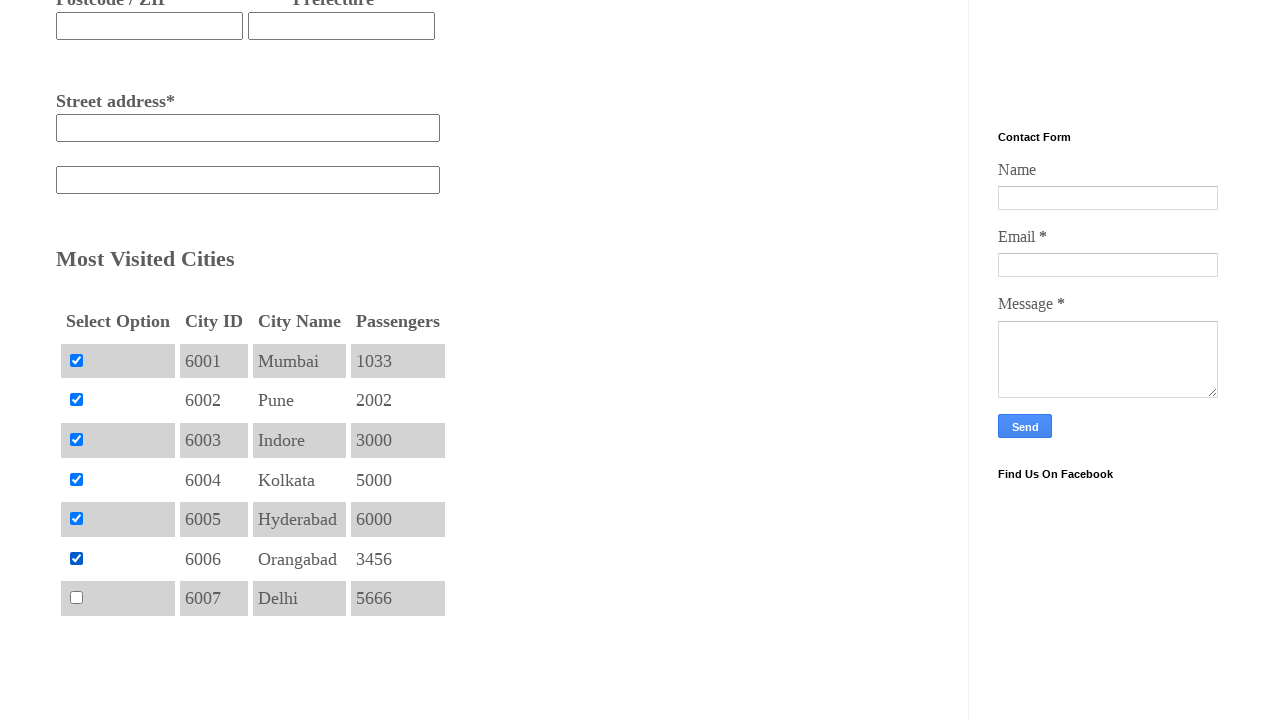

Clicked checkbox 7 of 7 to select it at (76, 598) on input[type='checkbox'] >> nth=6
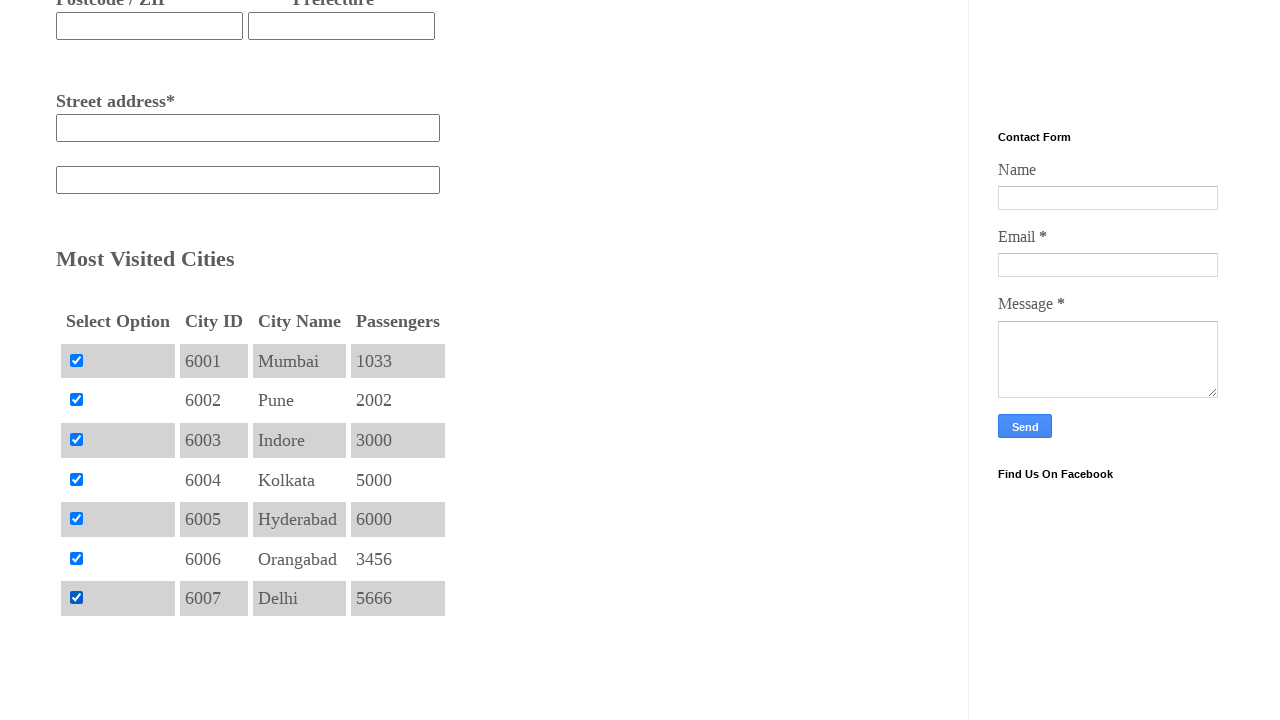

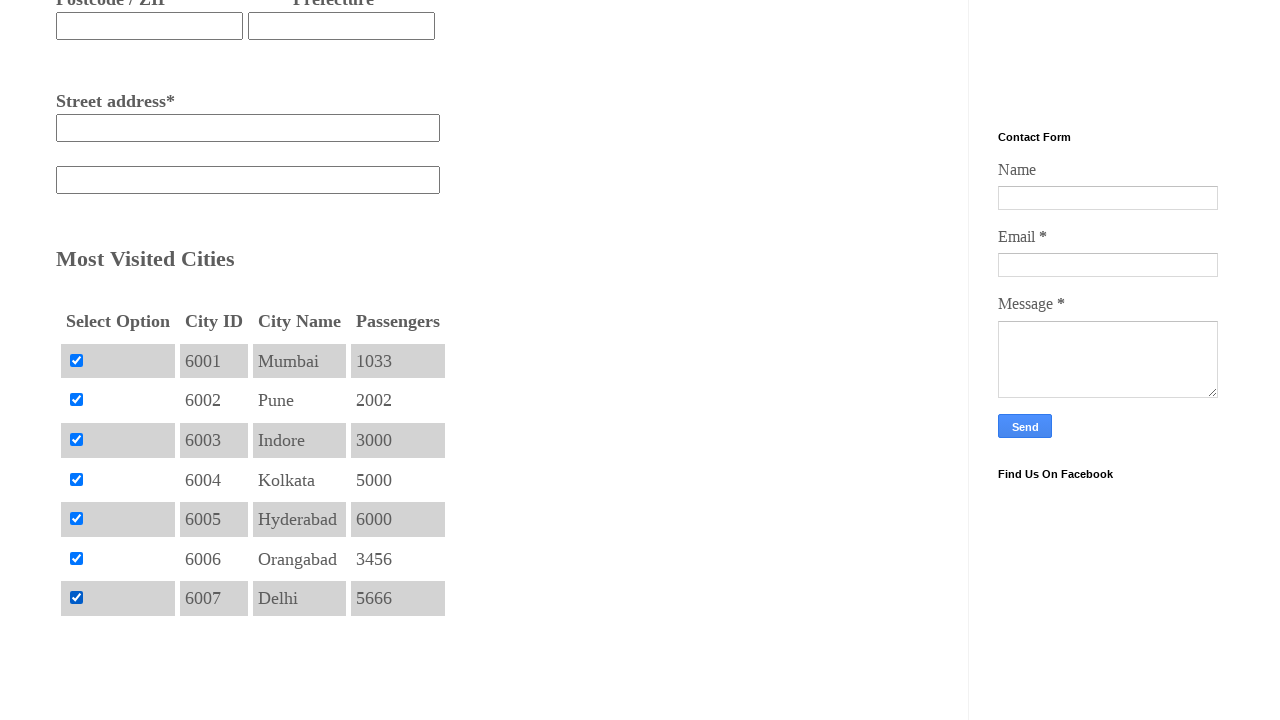